Tests a todo application by clicking existing items, adding new todo items, checking/unchecking checkboxes, and navigating between Active and All views

Starting URL: https://example.cypress.io/todo

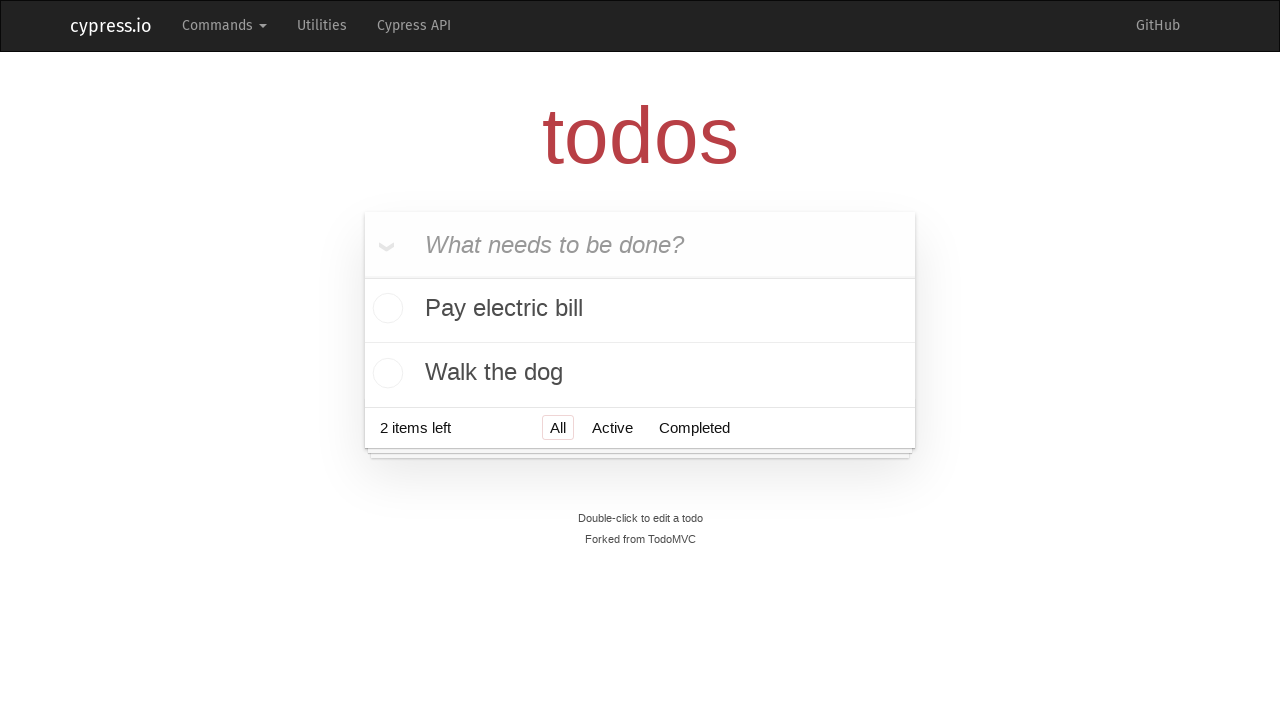

Clicked on existing todo item 'Pay electric bill' at (640, 308) on internal:text="Pay electric bill"i
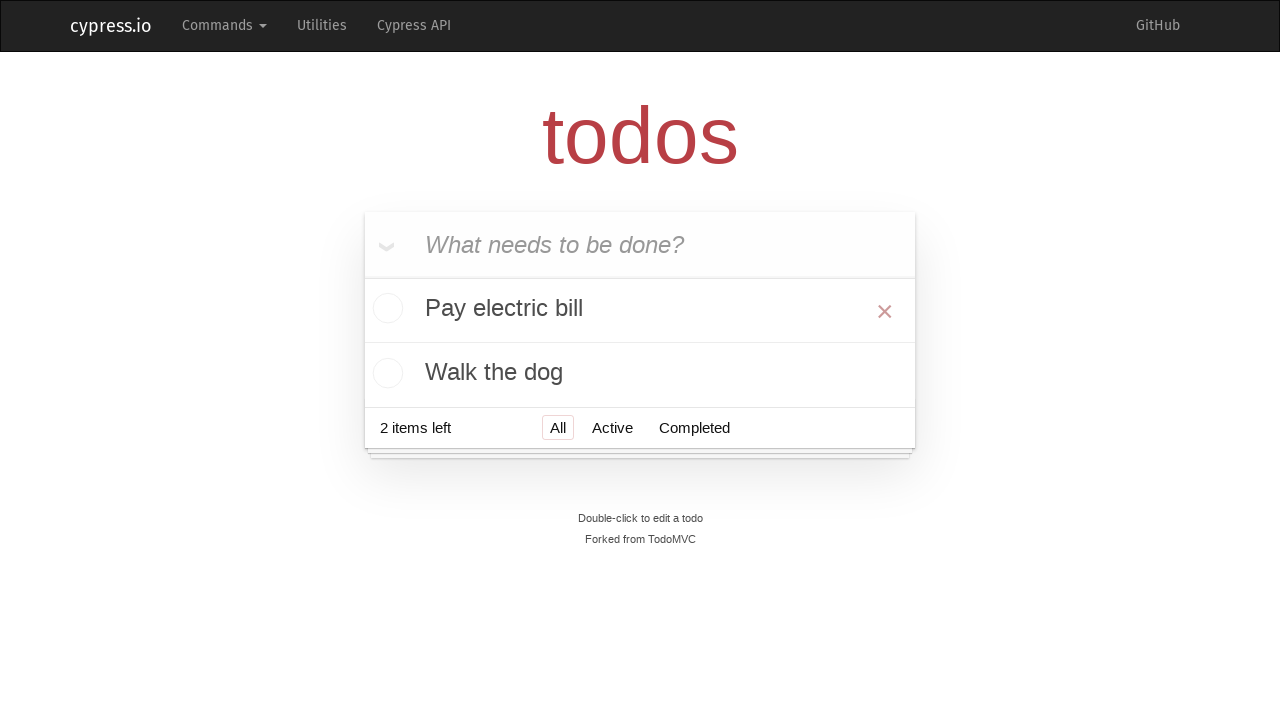

Clicked on existing todo item 'Walk the dog' at (640, 373) on internal:text="Walk the dog"i
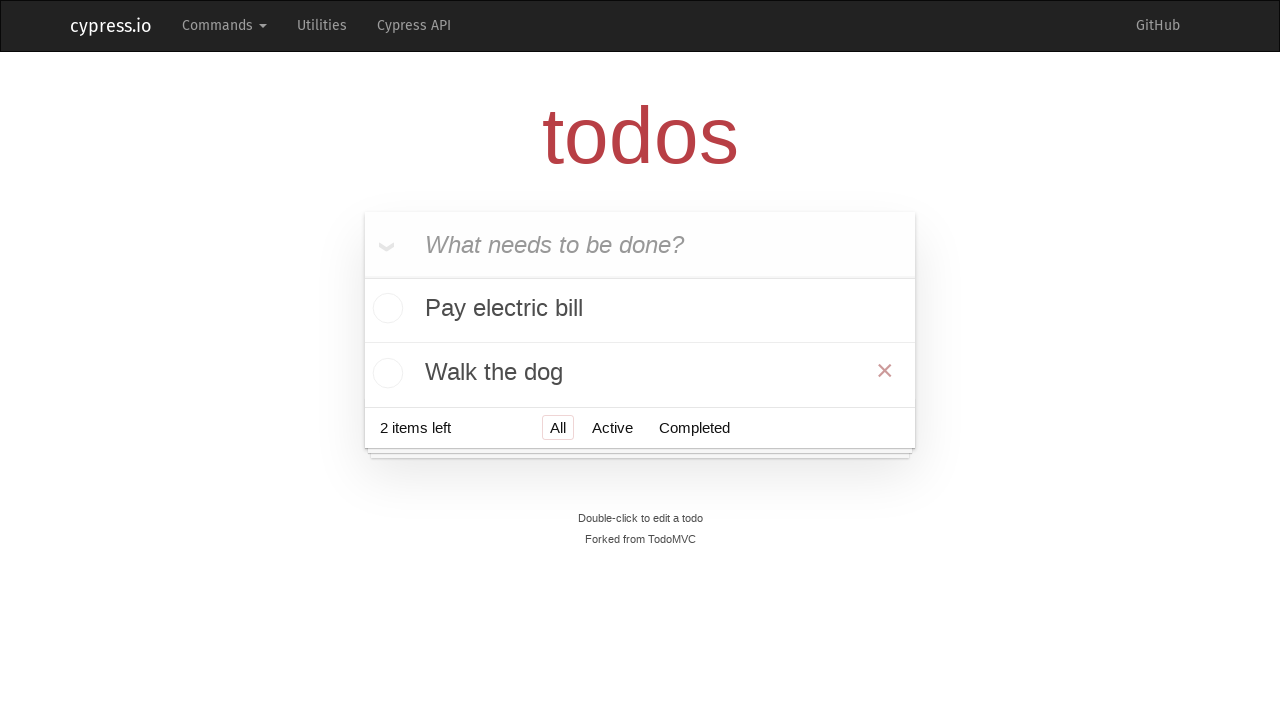

Clicked on new todo input field at (640, 245) on [data-test="new-todo"]
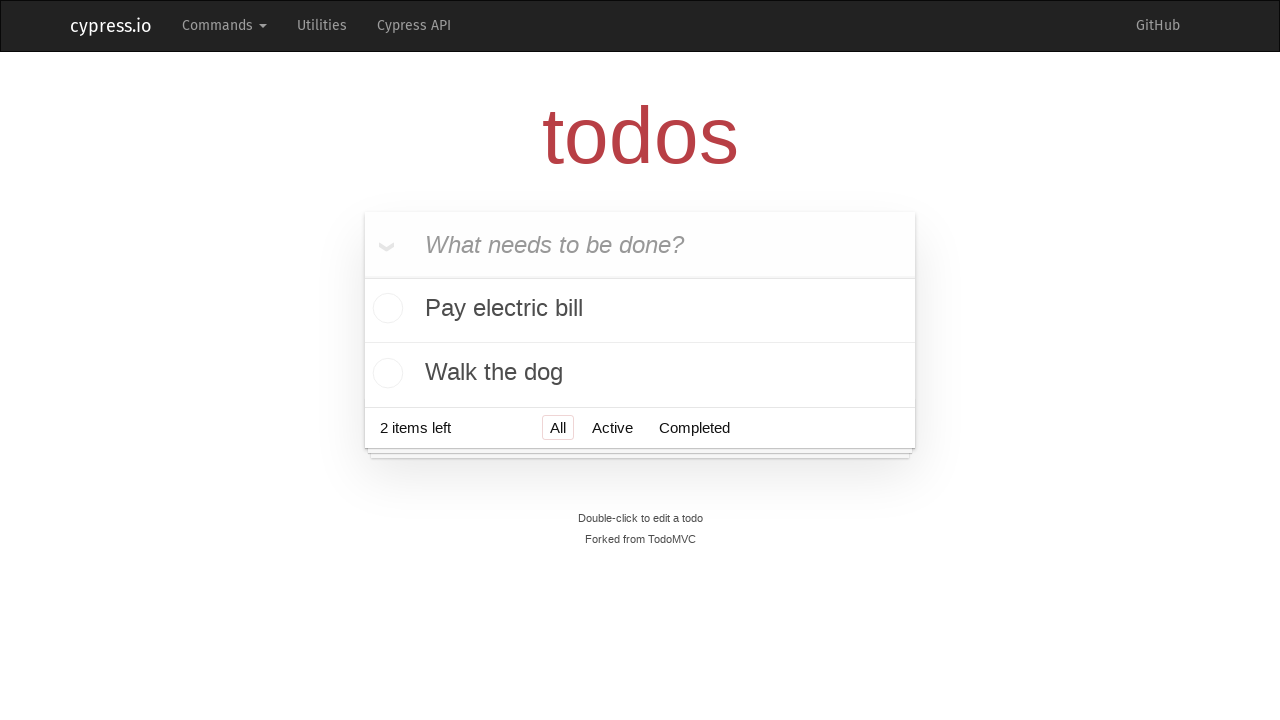

Filled new todo input with 'Item 1 substitution' on [data-test="new-todo"]
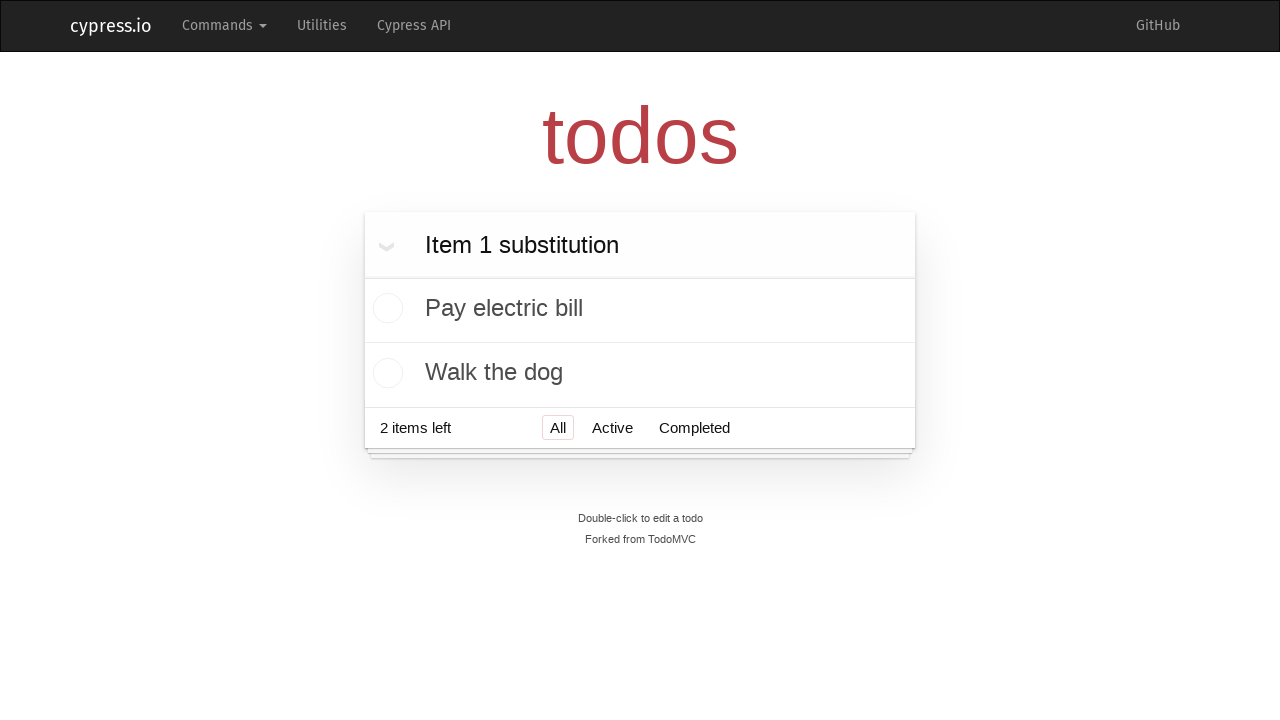

Pressed Enter to add first new todo item on [data-test="new-todo"]
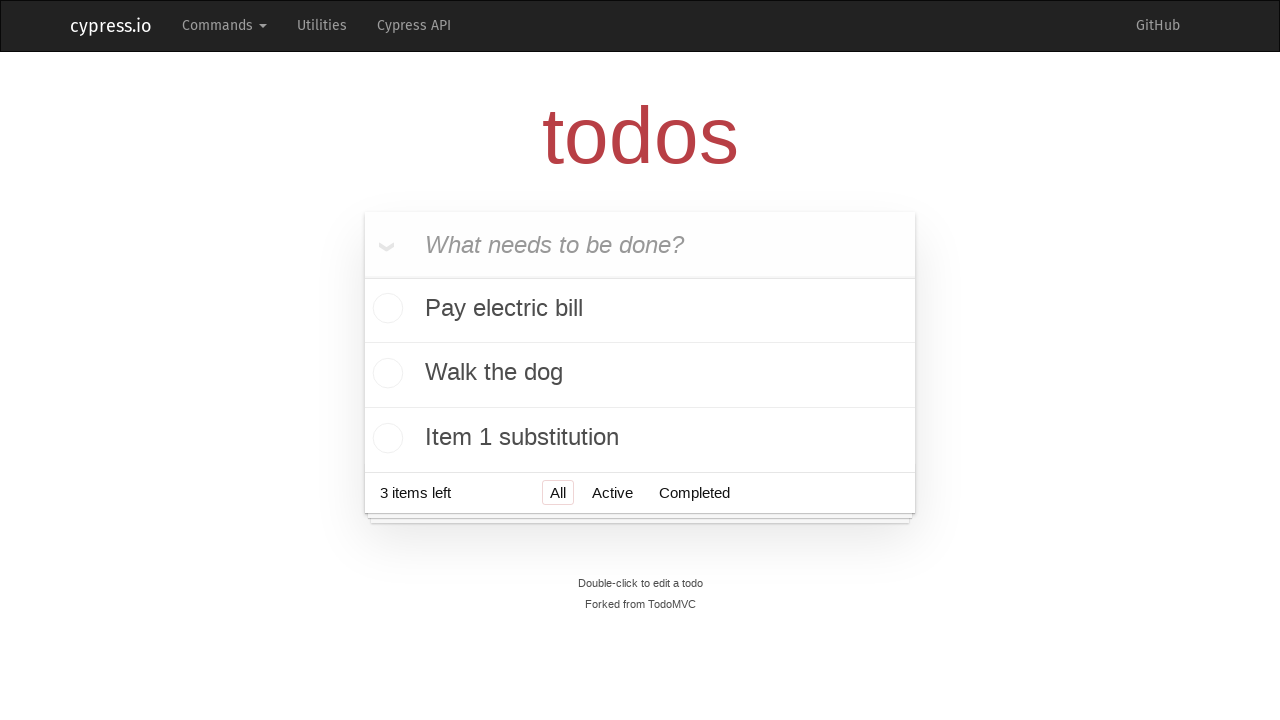

Clicked on new todo input field again at (640, 245) on [data-test="new-todo"]
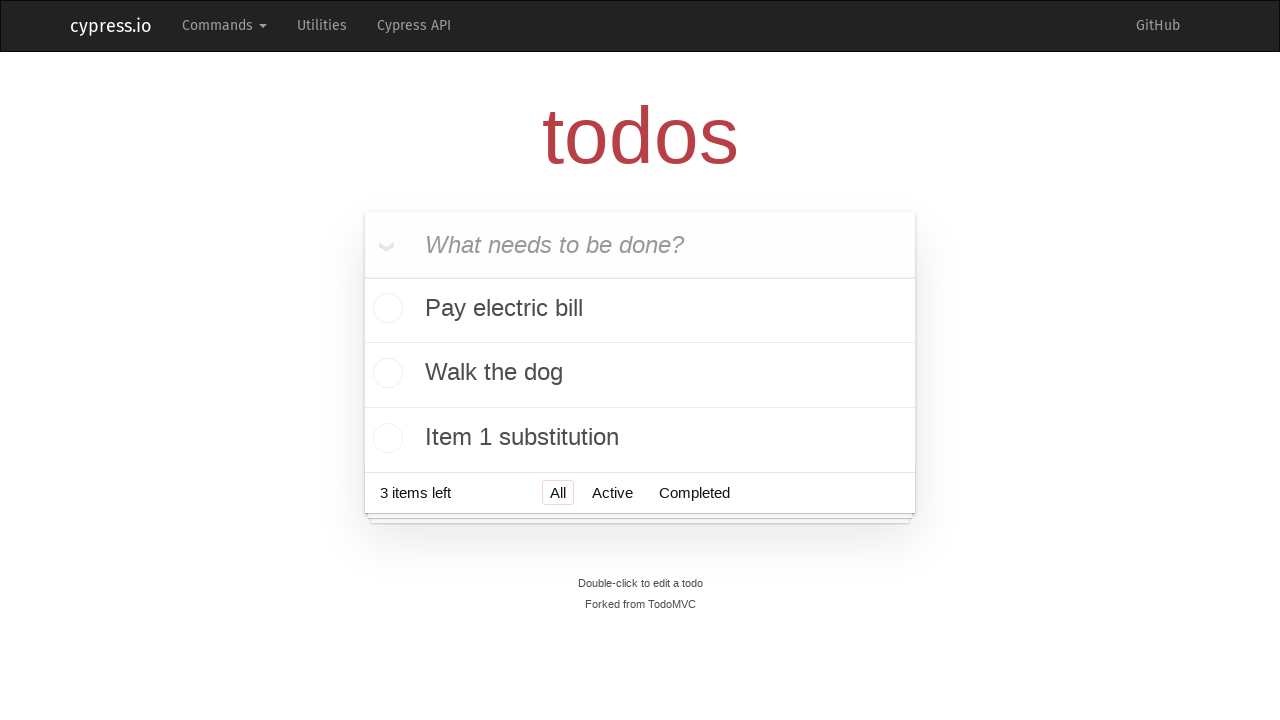

Filled new todo input with 'Item TWO substitution' on [data-test="new-todo"]
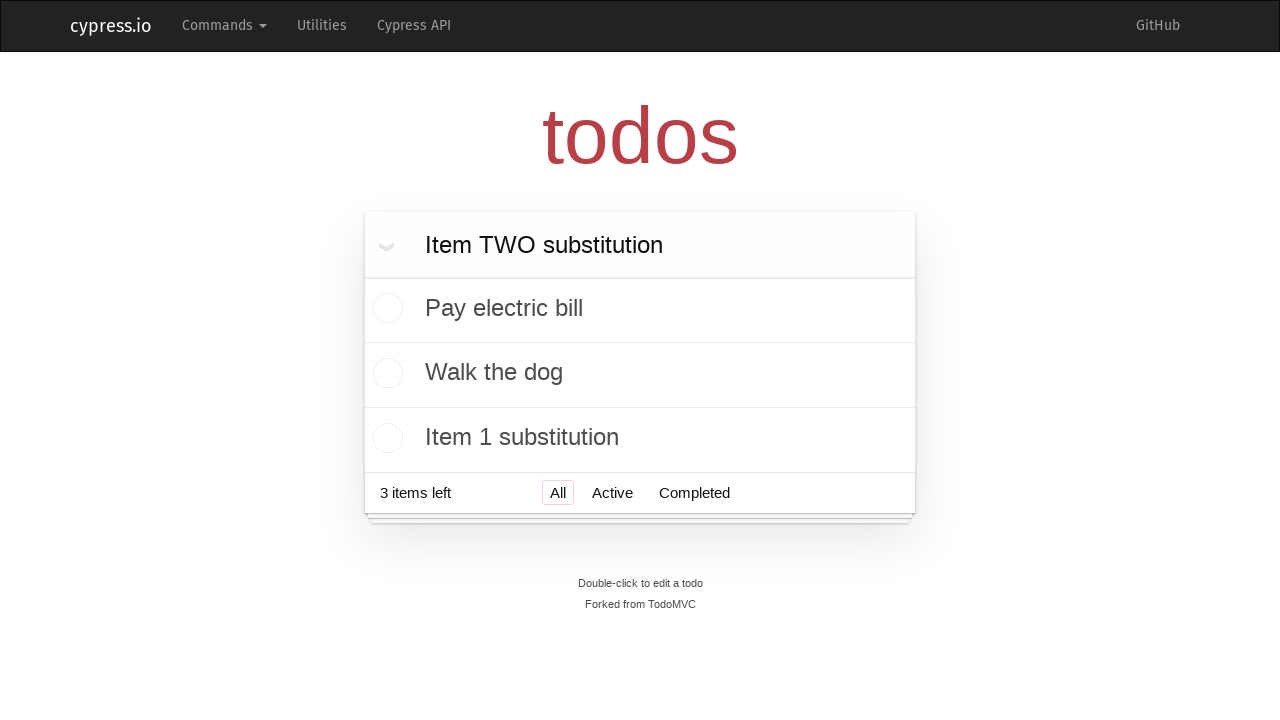

Pressed Enter to add second new todo item on [data-test="new-todo"]
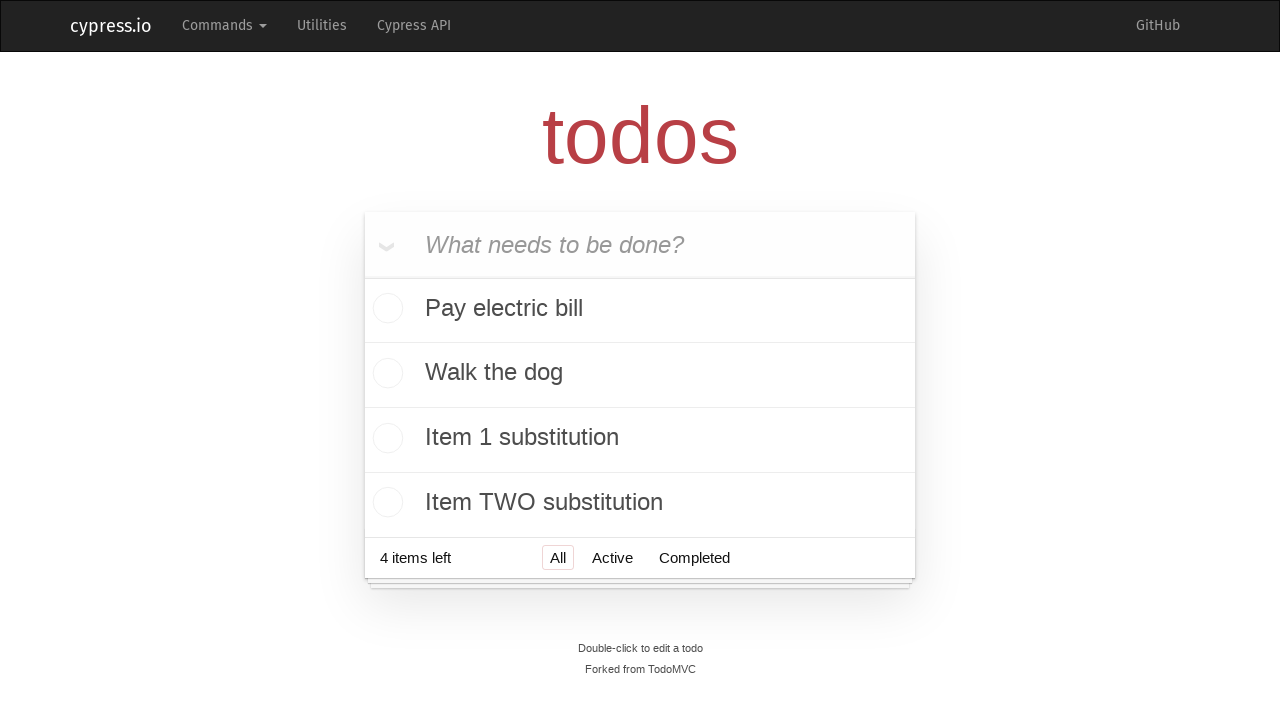

Checked checkbox for 'Pay electric bill' at (385, 310) on li >> internal:has-text="Pay electric bill"i >> internal:role=checkbox
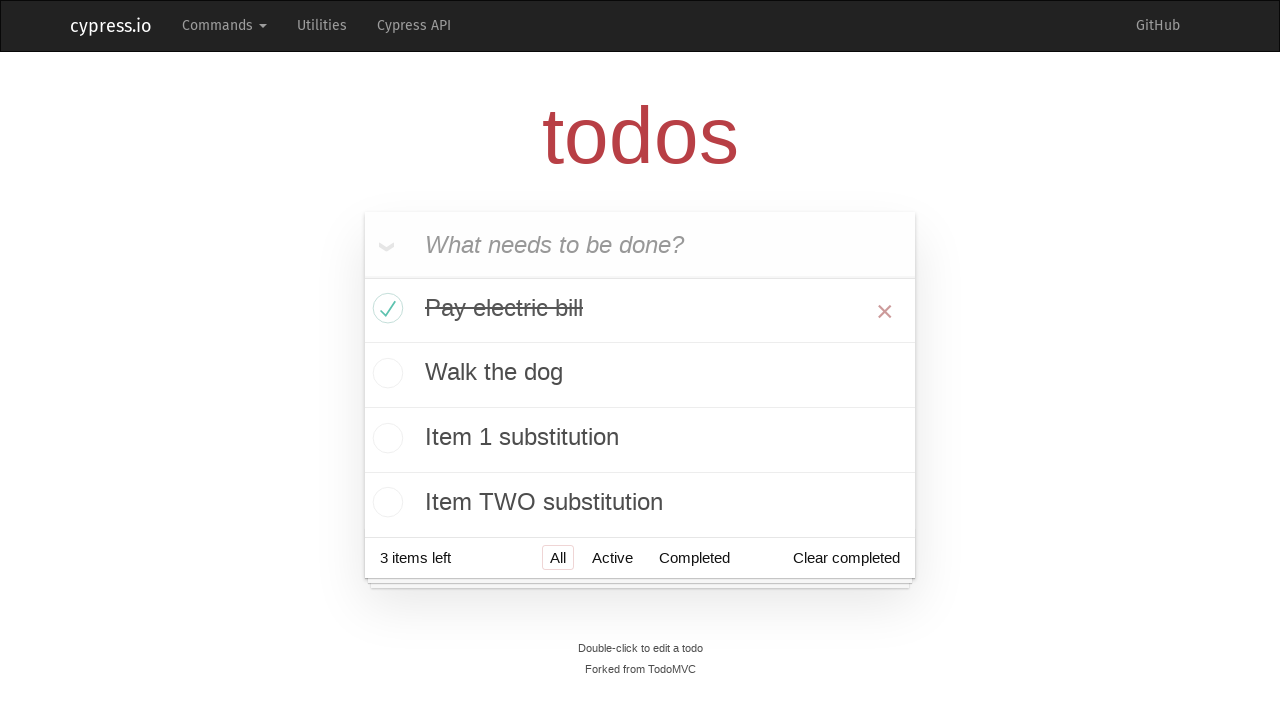

Checked checkbox for 'Walk the dog' at (385, 375) on li >> internal:has-text="Walk the dog"i >> internal:role=checkbox
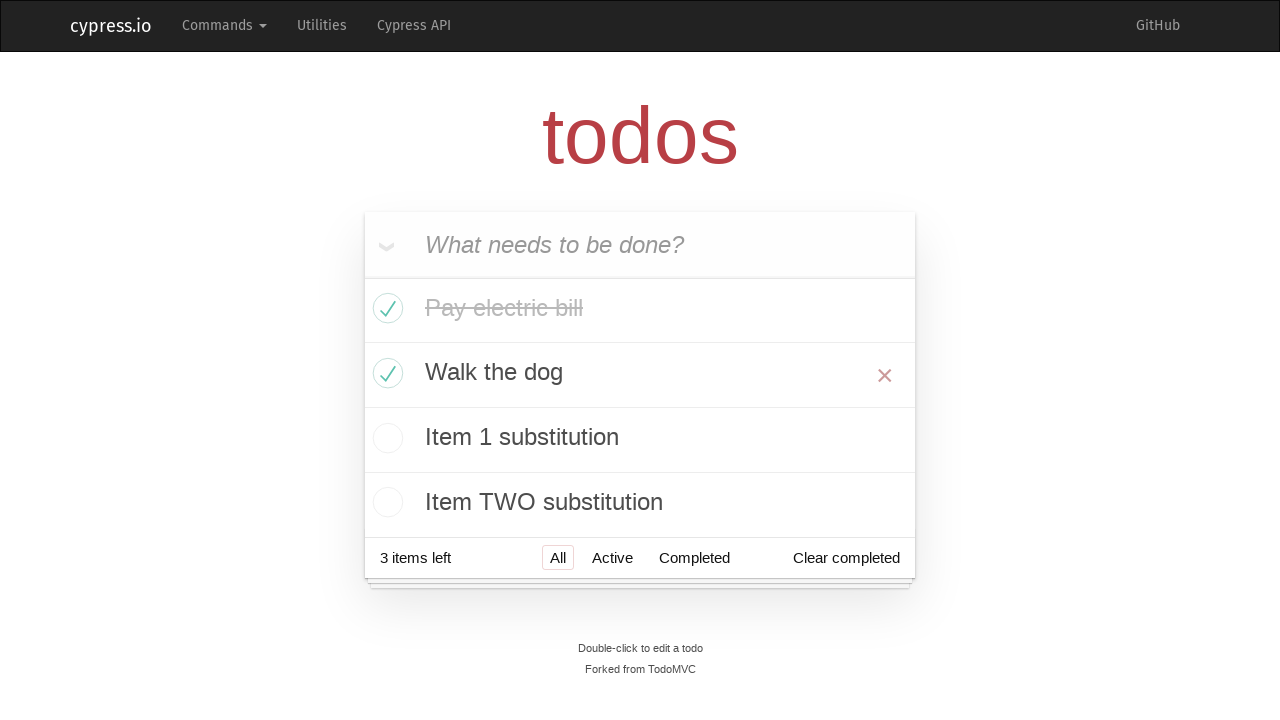

Unchecked checkbox for 'Walk the dog' at (385, 375) on li >> internal:has-text="Walk the dog"i >> internal:role=checkbox
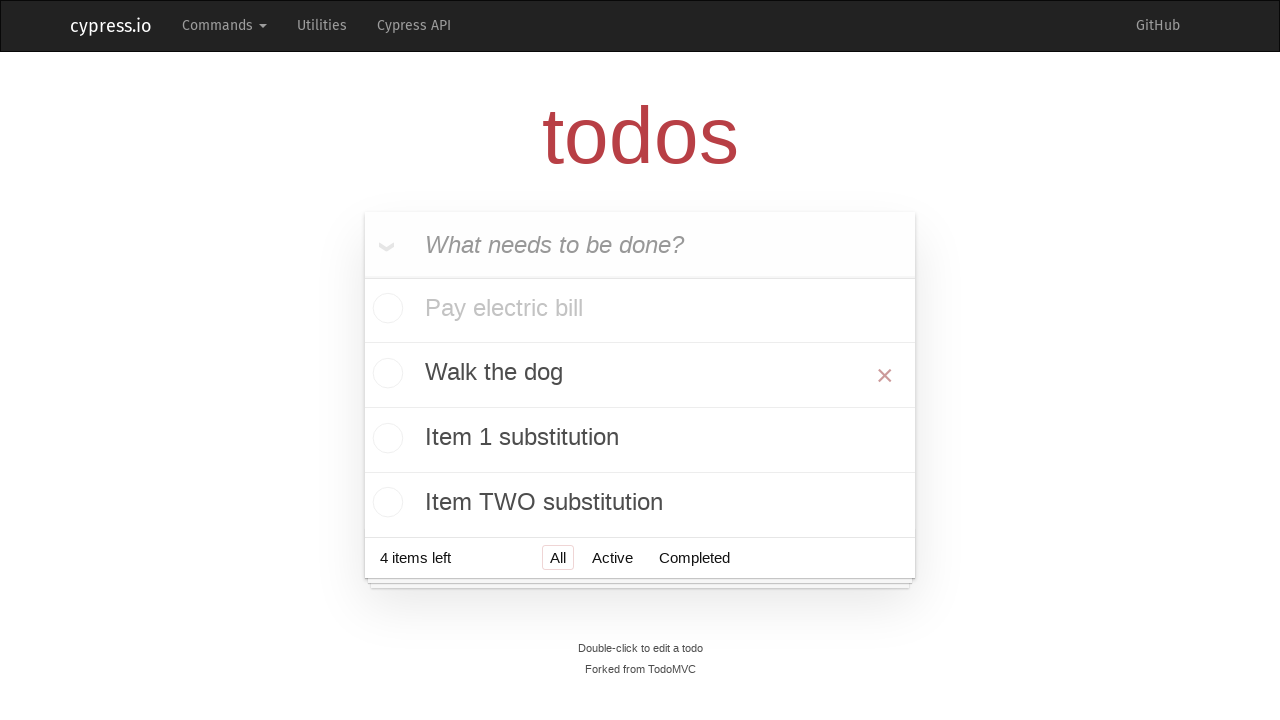

Checked checkbox for 'Walk the dog' again at (385, 375) on li >> internal:has-text="Walk the dog"i >> internal:role=checkbox
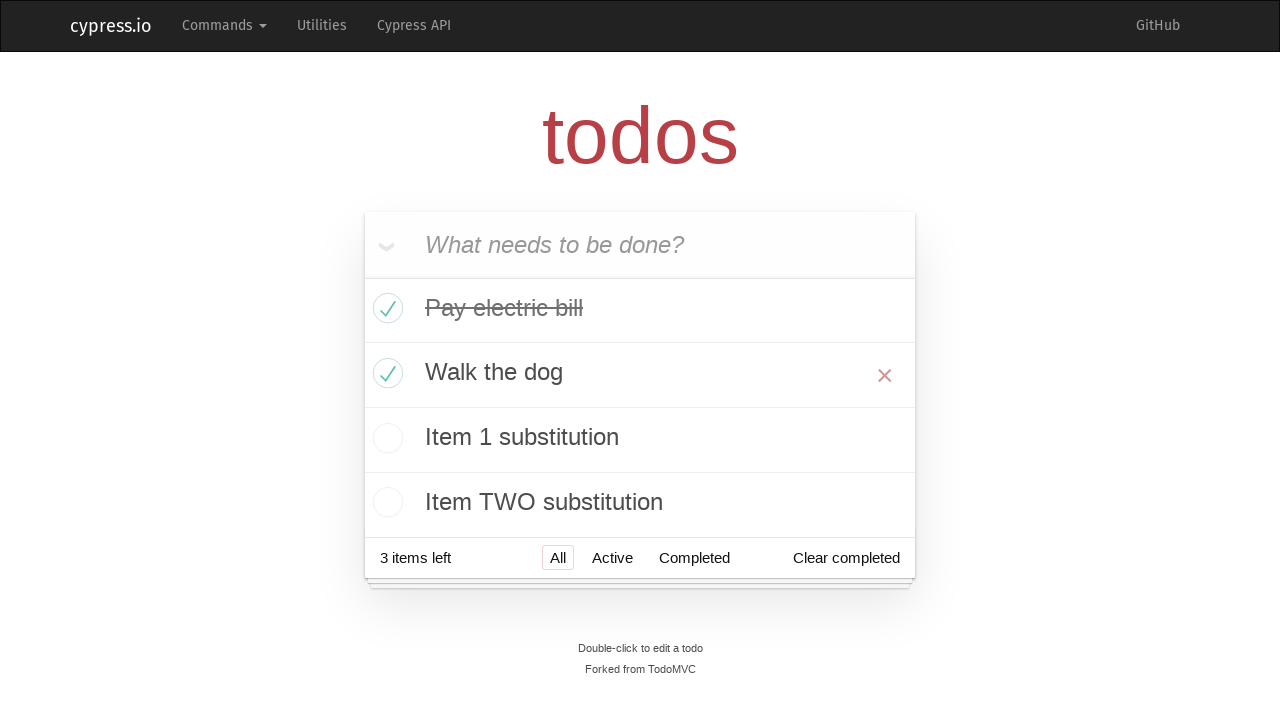

Checked checkbox for 'Item 1 substitution' at (385, 440) on li >> internal:has-text="Item 1 substitution"i >> internal:role=checkbox
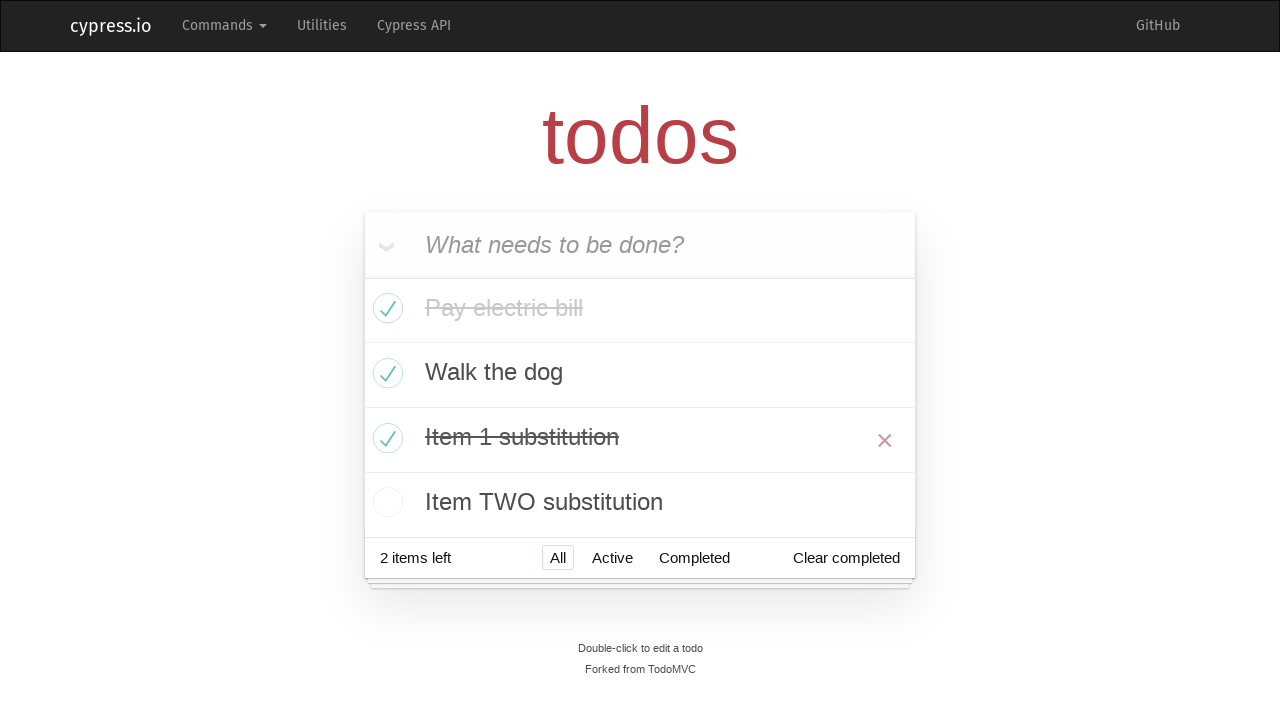

Unchecked checkbox for 'Item 1 substitution' at (385, 440) on li >> internal:has-text="Item 1 substitution"i >> internal:role=checkbox
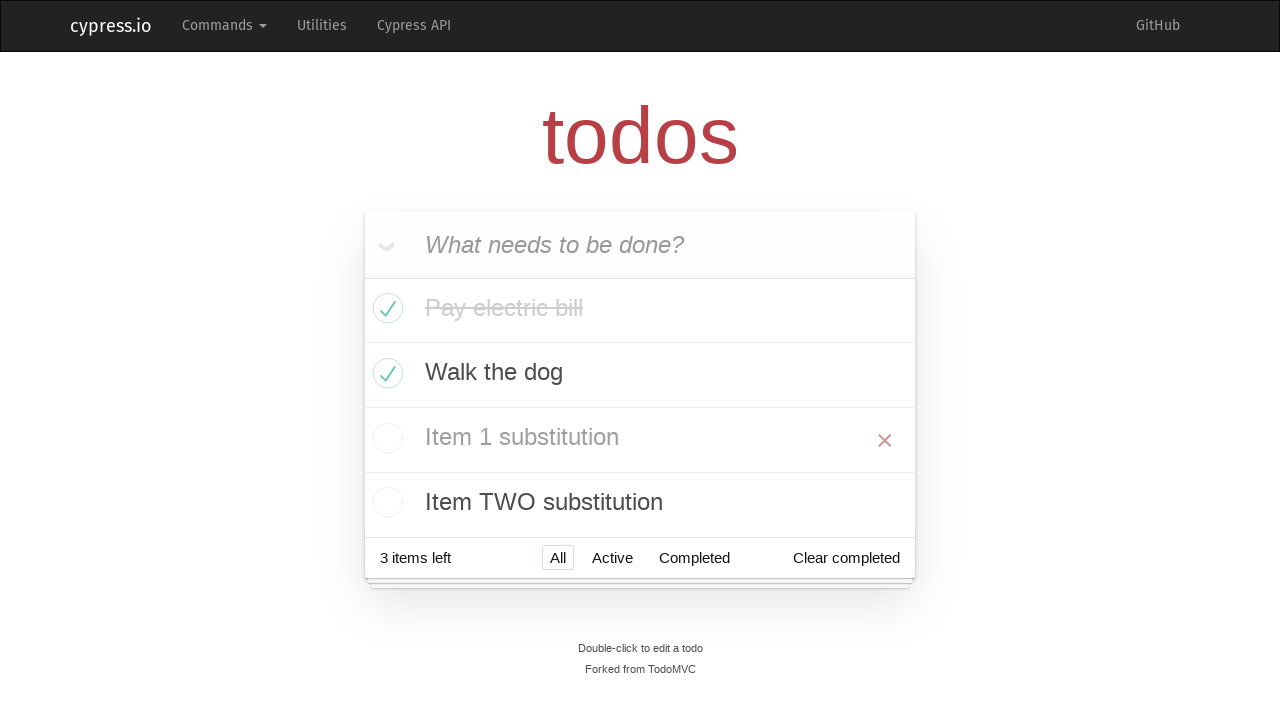

Navigated to Active view at (612, 557) on internal:role=link[name="Active"i]
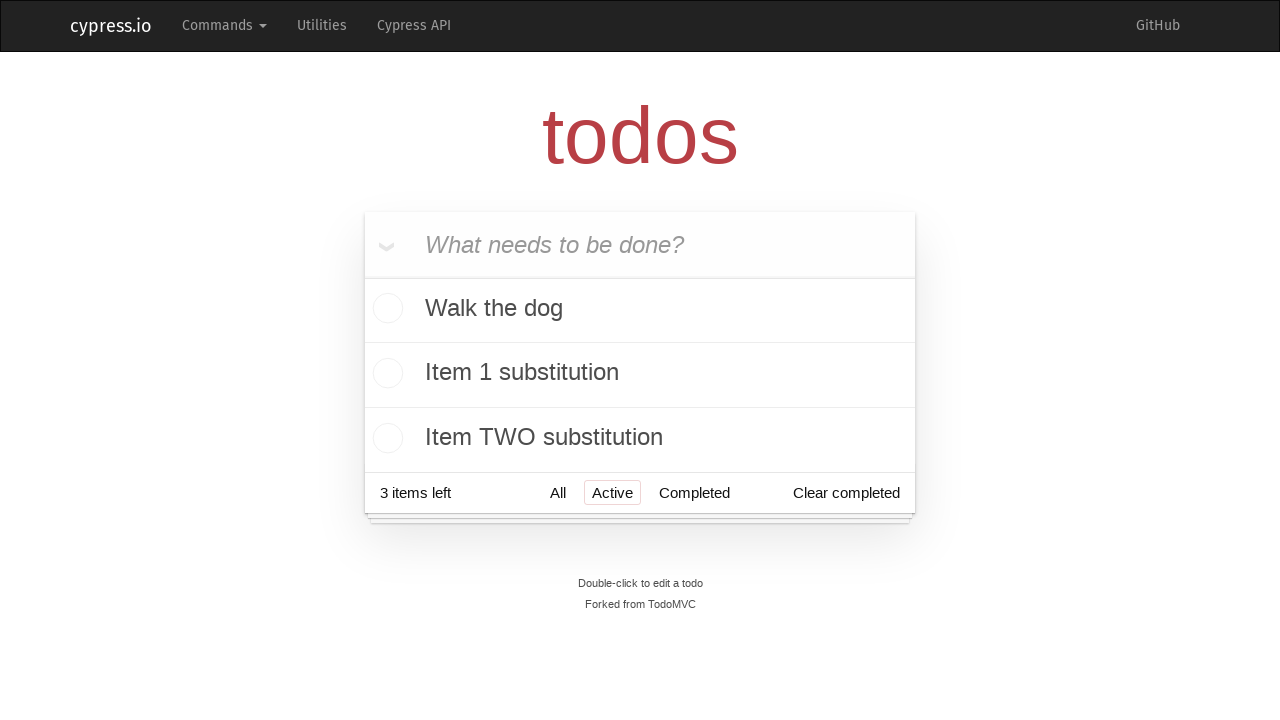

Navigated to All view at (558, 492) on internal:role=link[name="All"i]
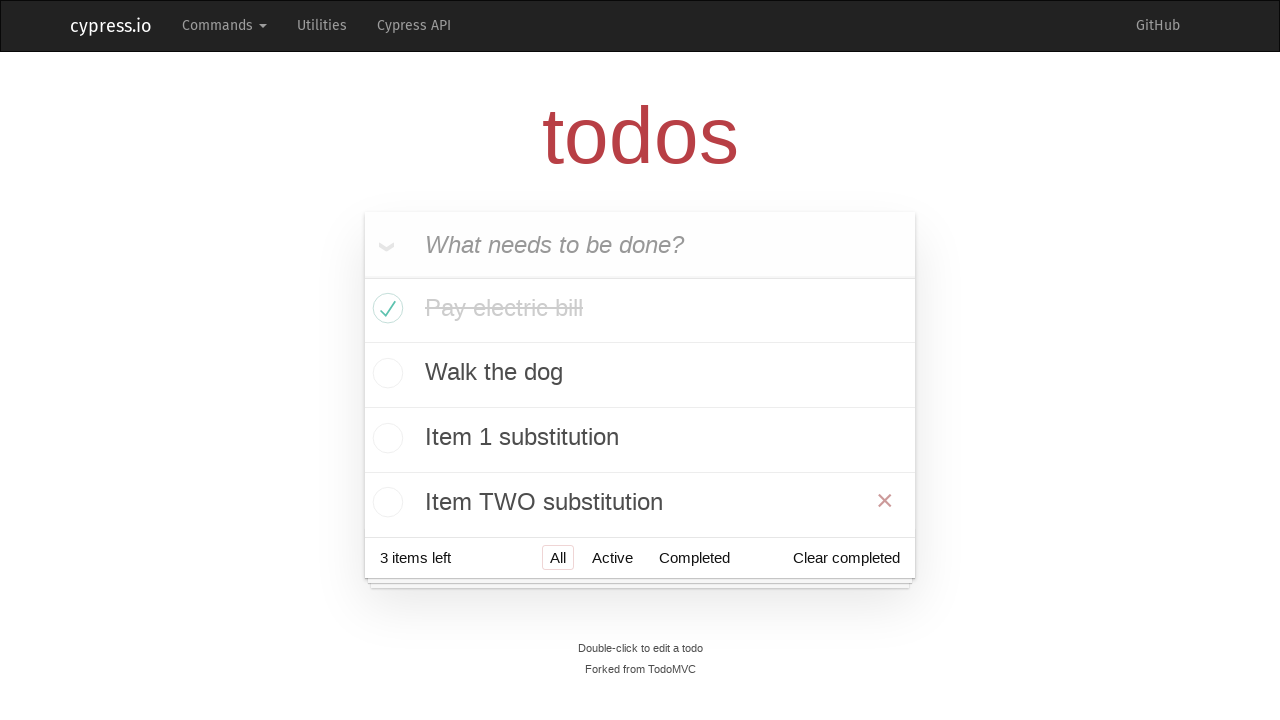

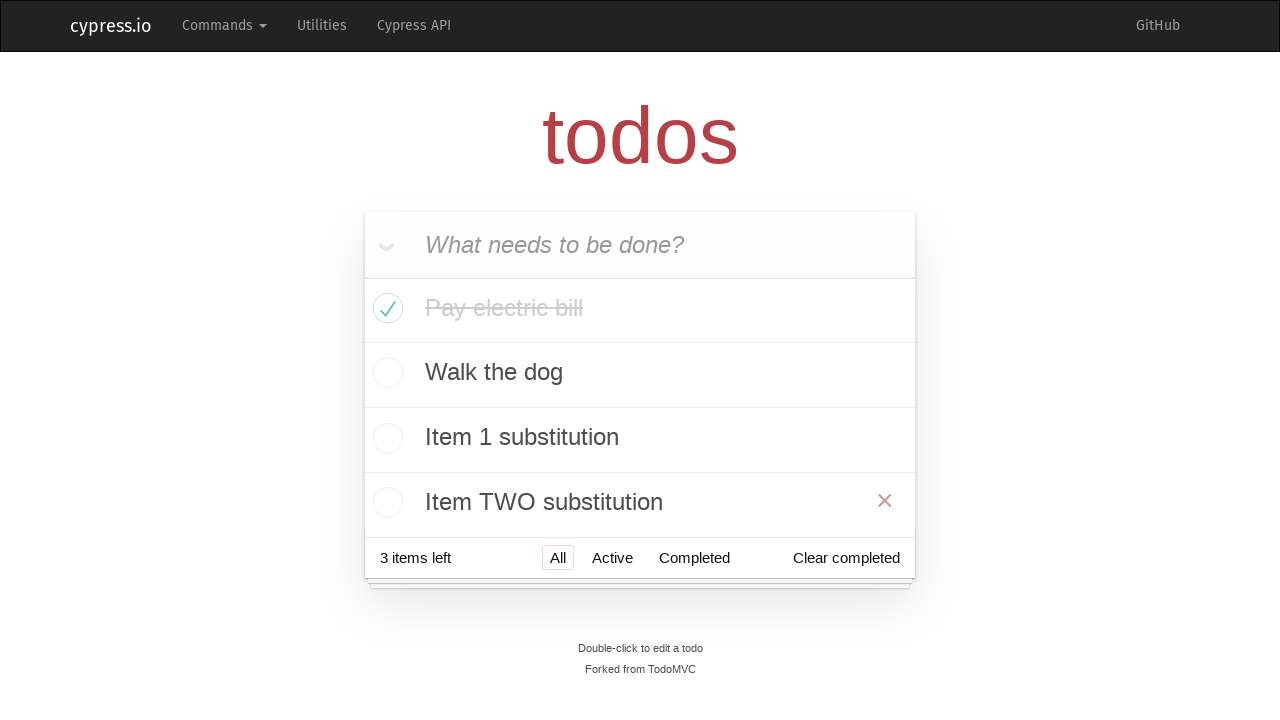